Tests that a todo item is removed when edited to an empty string

Starting URL: https://demo.playwright.dev/todomvc

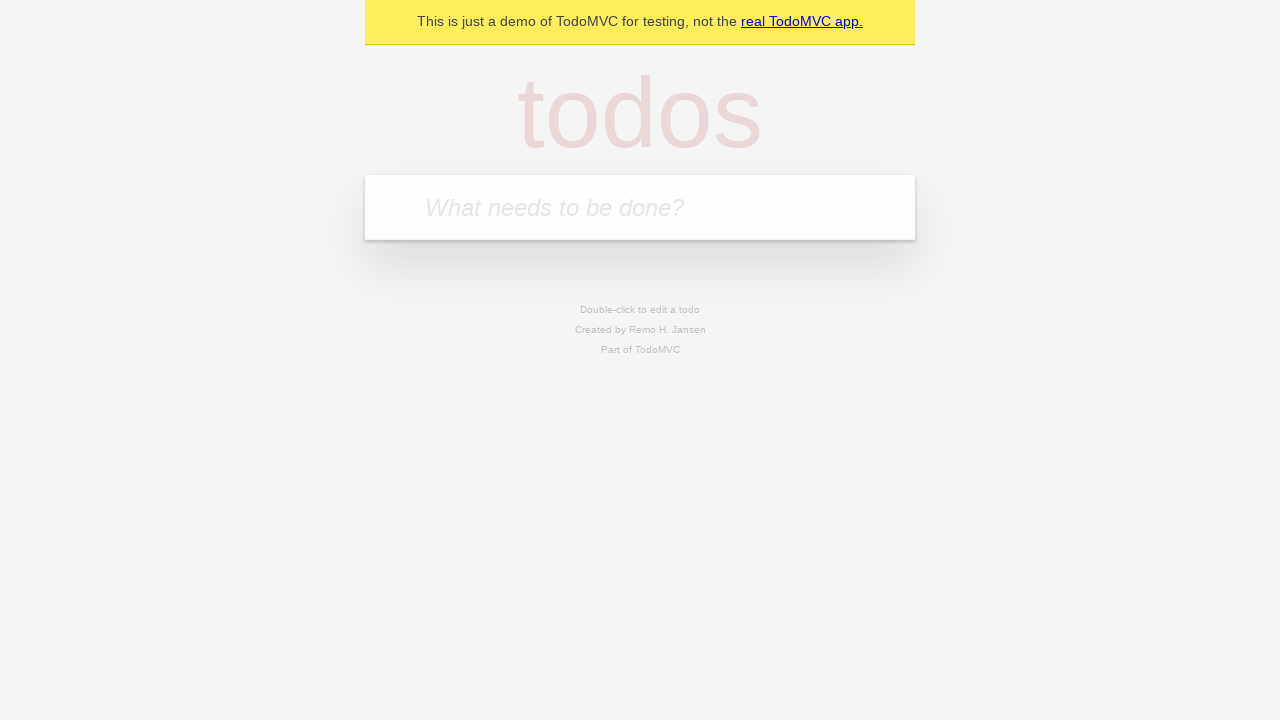

Filled todo input with 'buy some cheese' on internal:attr=[placeholder="What needs to be done?"i]
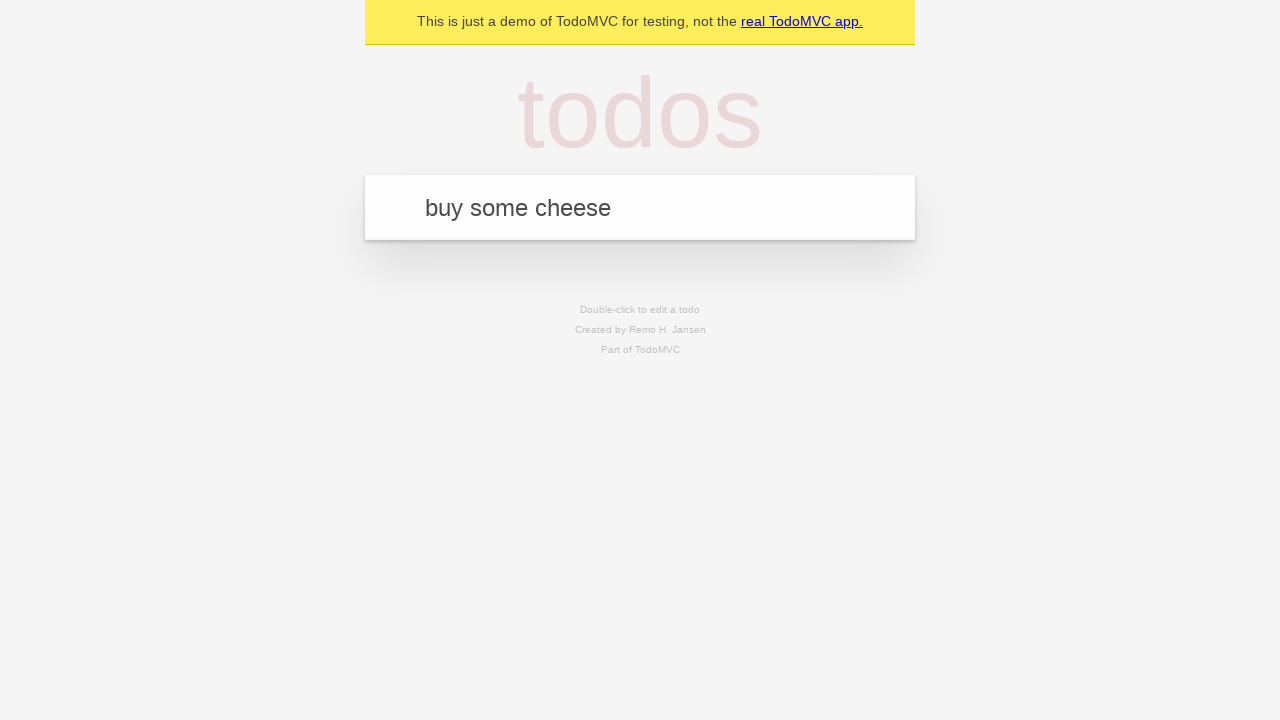

Pressed Enter to create todo 'buy some cheese' on internal:attr=[placeholder="What needs to be done?"i]
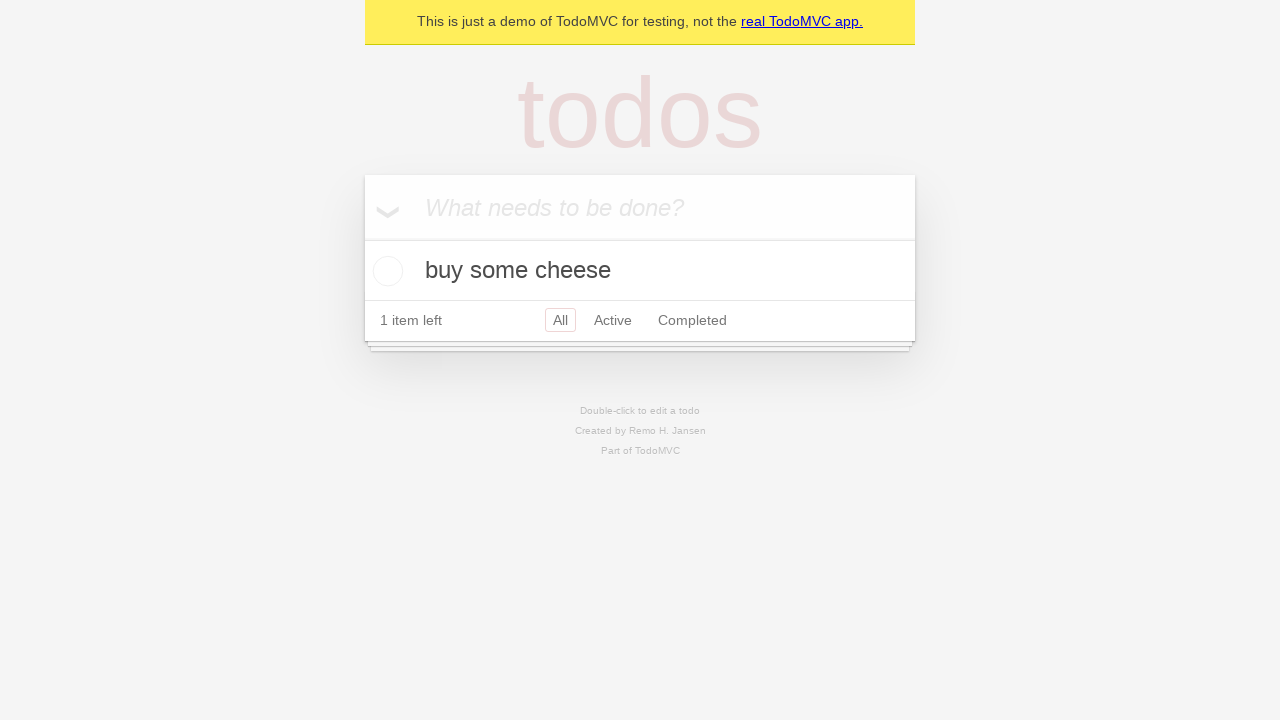

Filled todo input with 'feed the cat' on internal:attr=[placeholder="What needs to be done?"i]
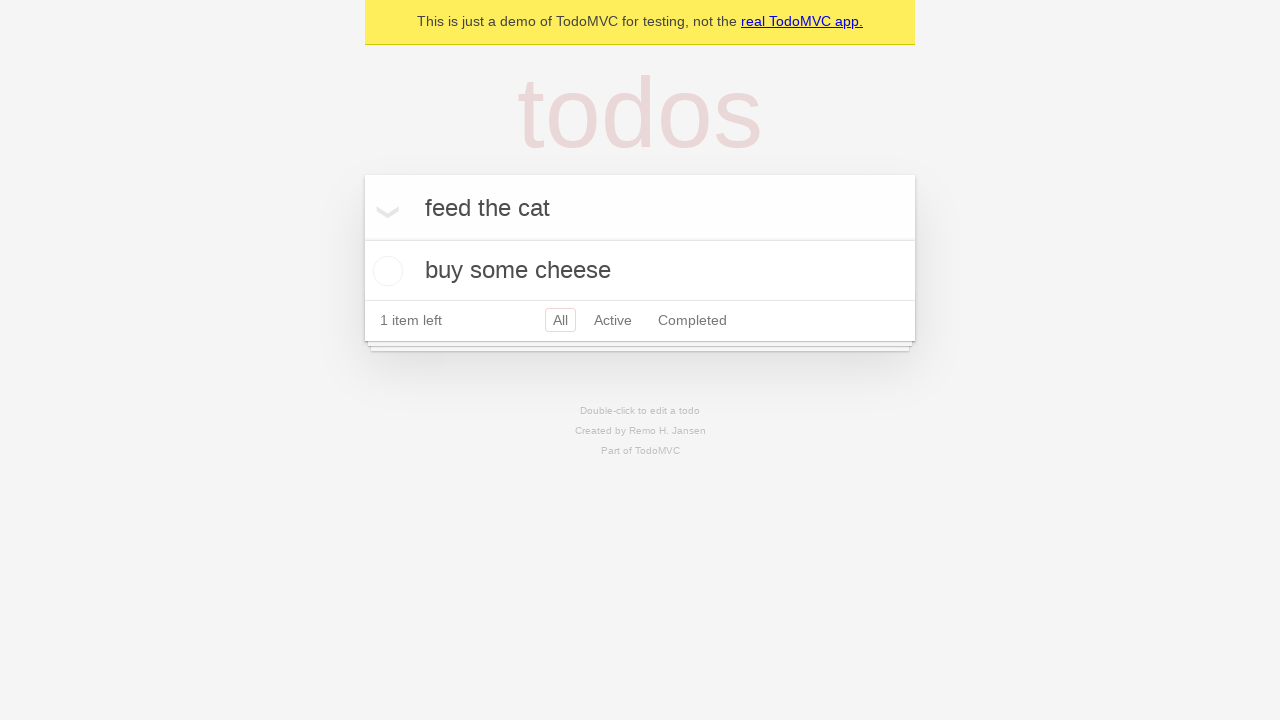

Pressed Enter to create todo 'feed the cat' on internal:attr=[placeholder="What needs to be done?"i]
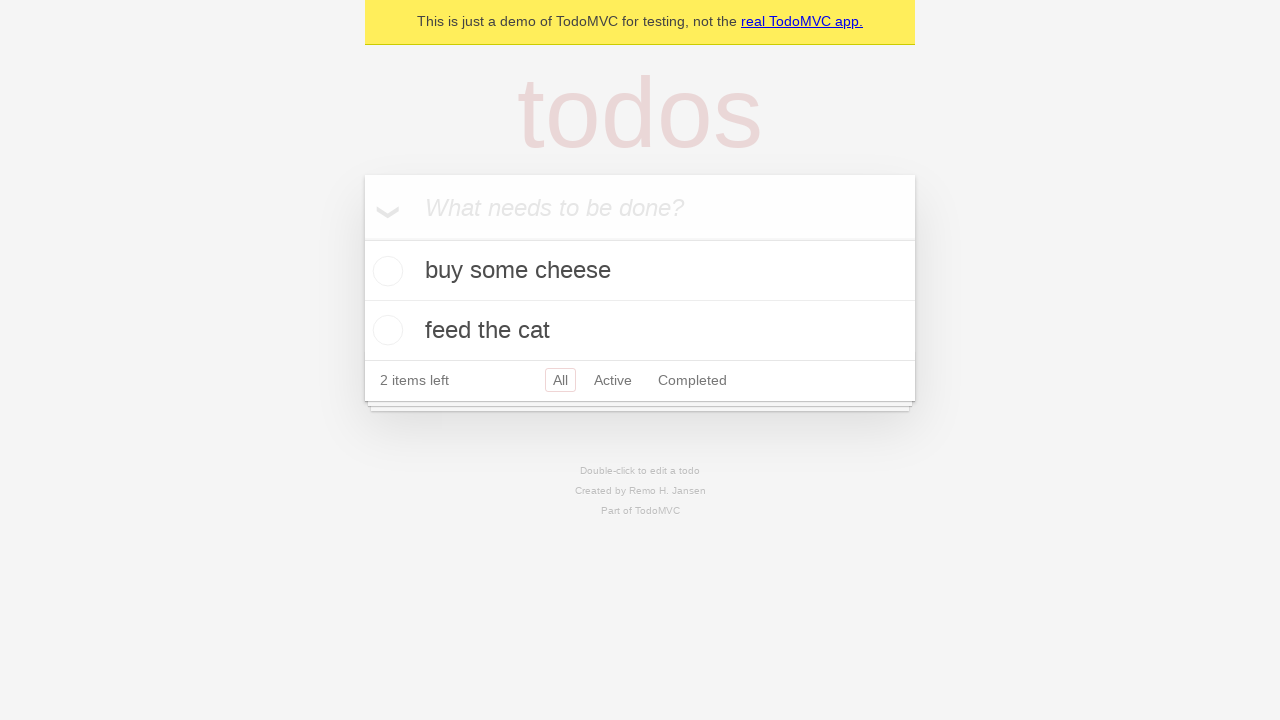

Filled todo input with 'book a doctors appointment' on internal:attr=[placeholder="What needs to be done?"i]
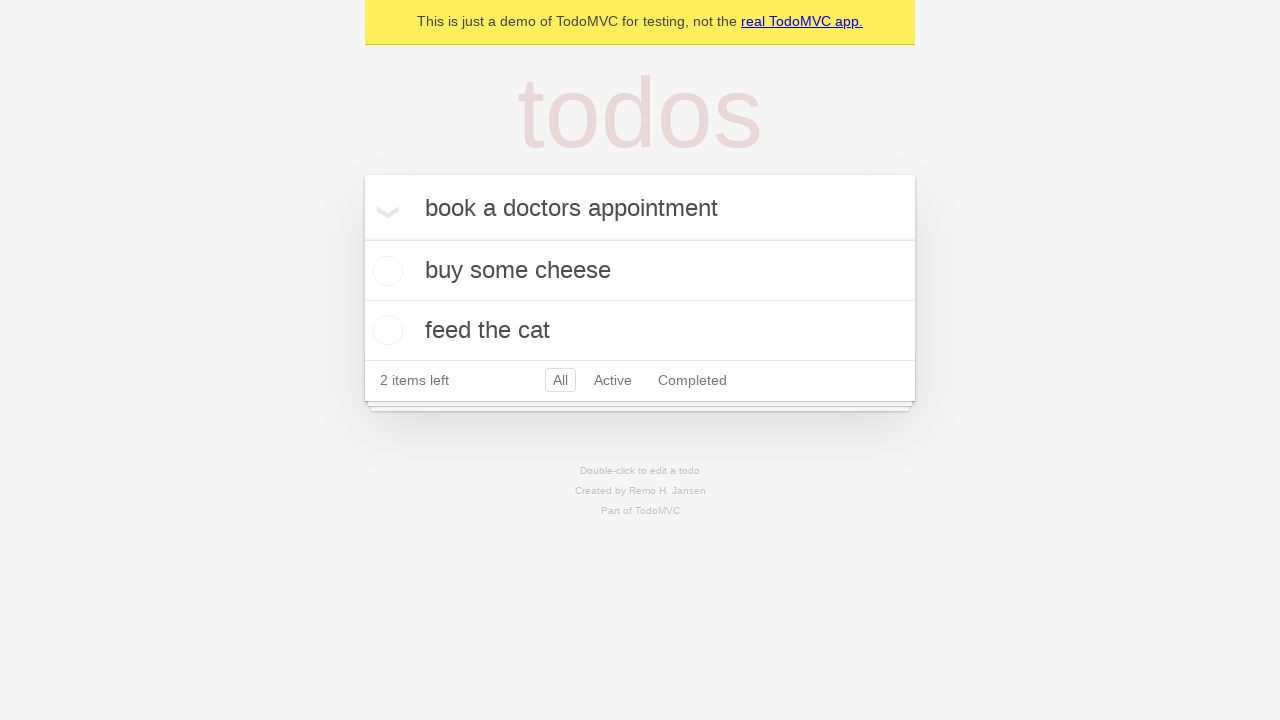

Pressed Enter to create todo 'book a doctors appointment' on internal:attr=[placeholder="What needs to be done?"i]
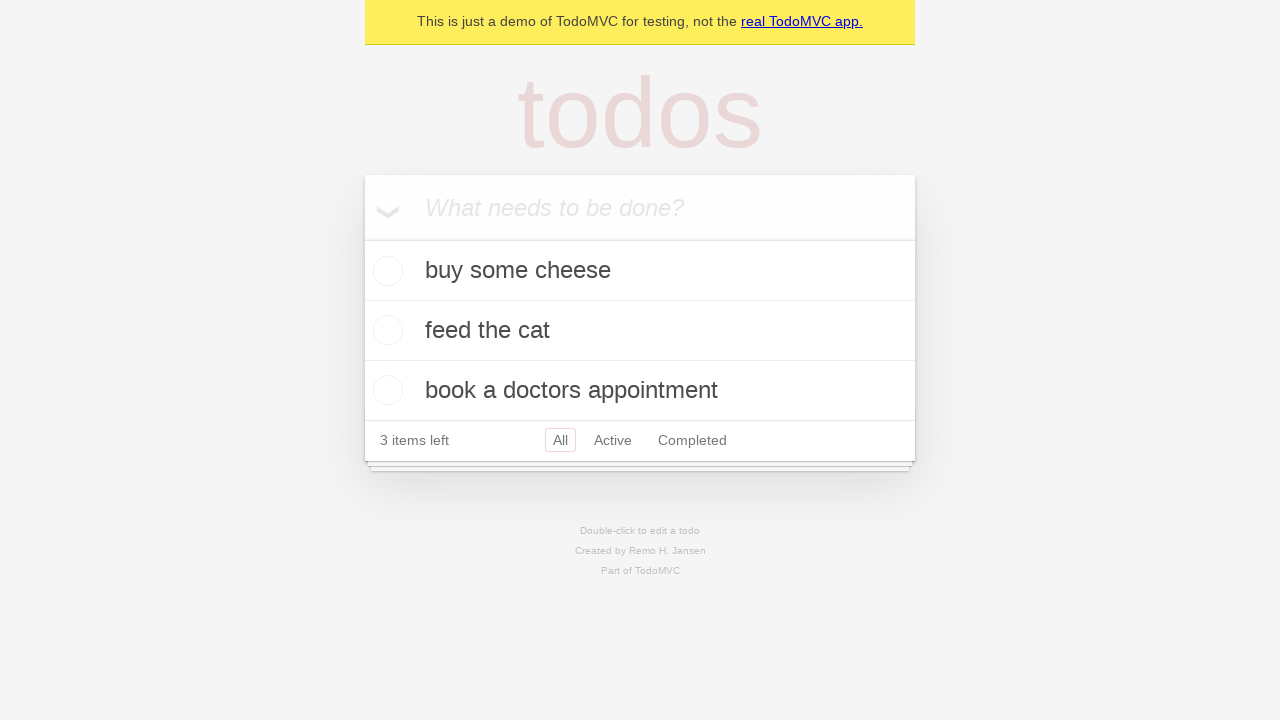

Waited for all 3 todo items to be created
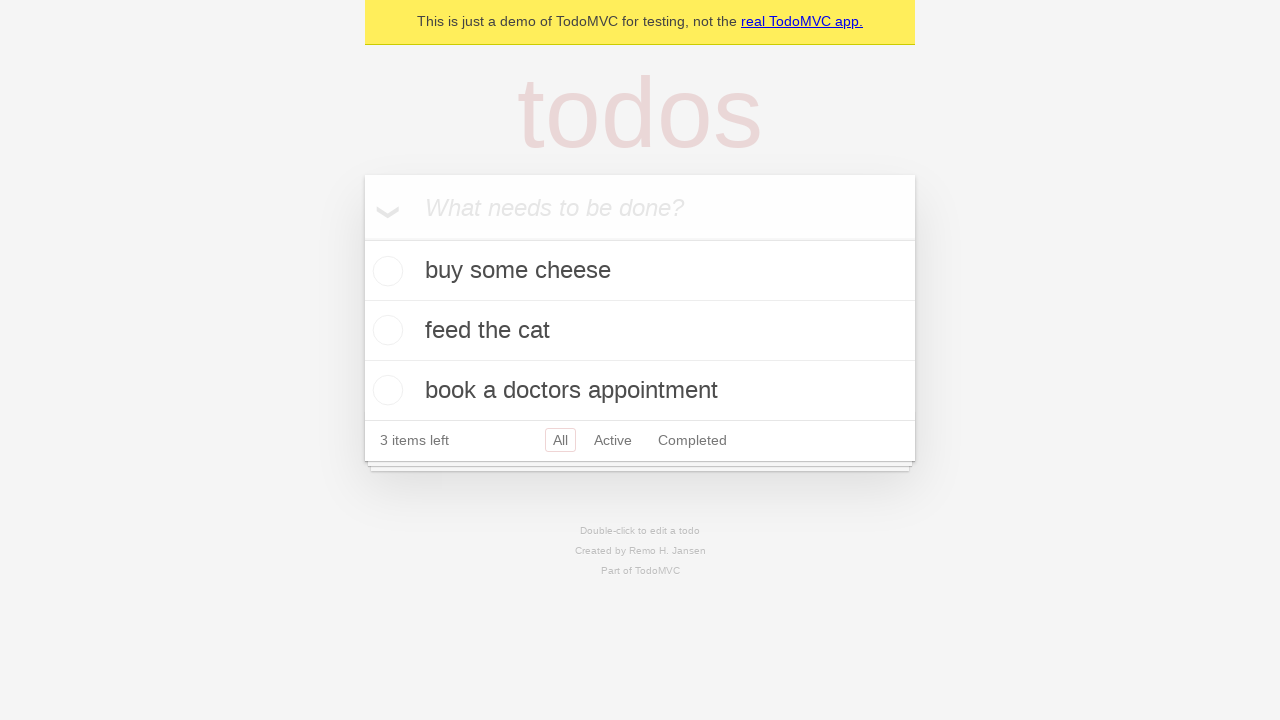

Double-clicked second todo item to enter edit mode at (640, 331) on internal:testid=[data-testid="todo-item"s] >> nth=1
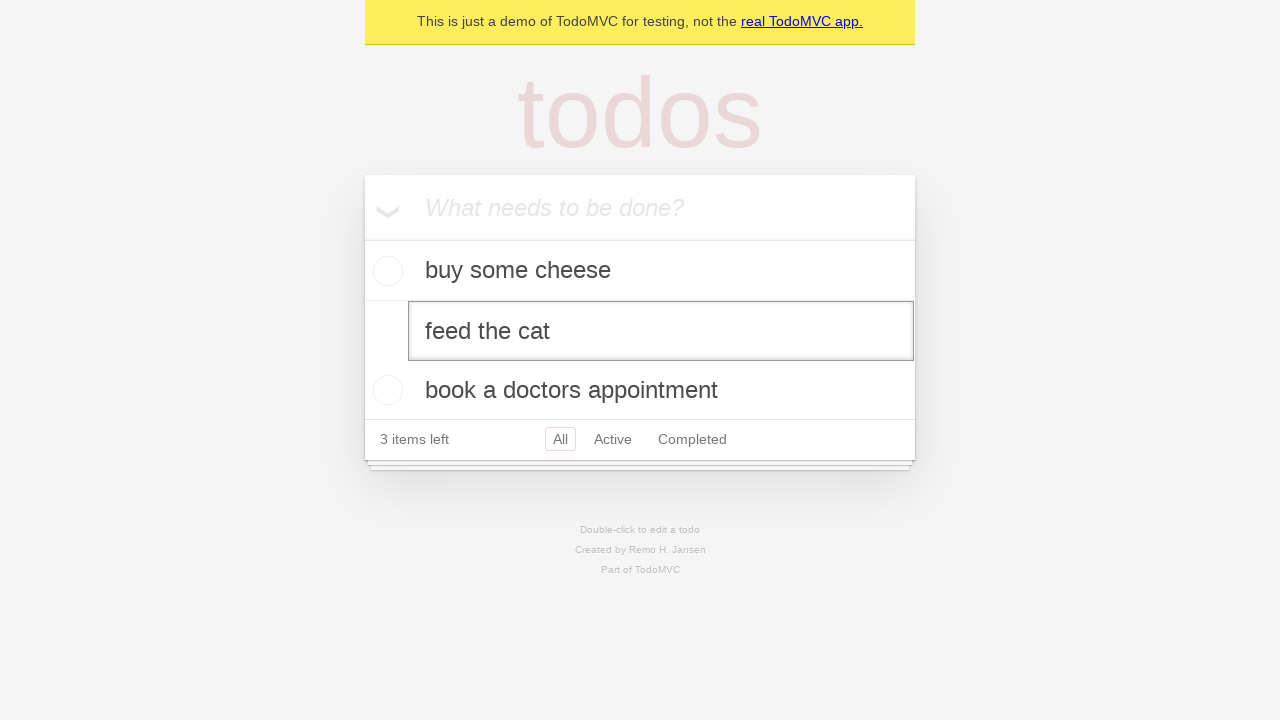

Cleared text in edit field of second todo on internal:testid=[data-testid="todo-item"s] >> nth=1 >> internal:role=textbox[nam
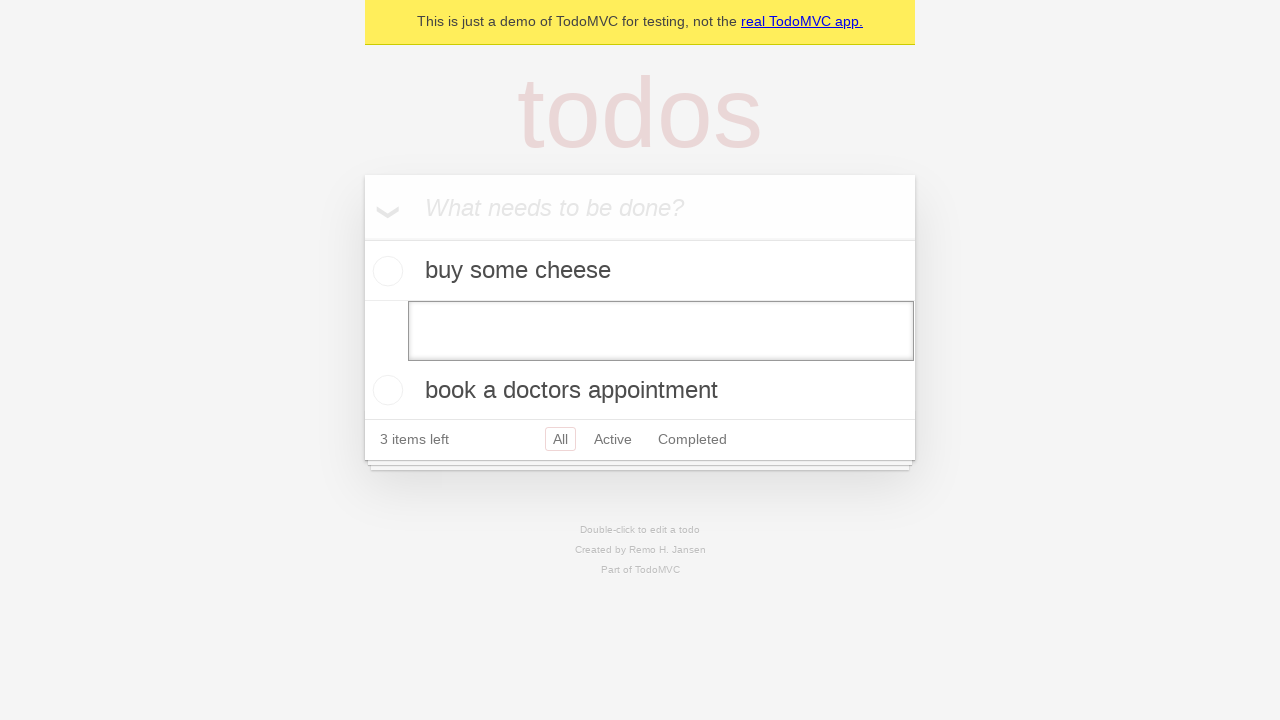

Pressed Enter to confirm empty edit and remove todo on internal:testid=[data-testid="todo-item"s] >> nth=1 >> internal:role=textbox[nam
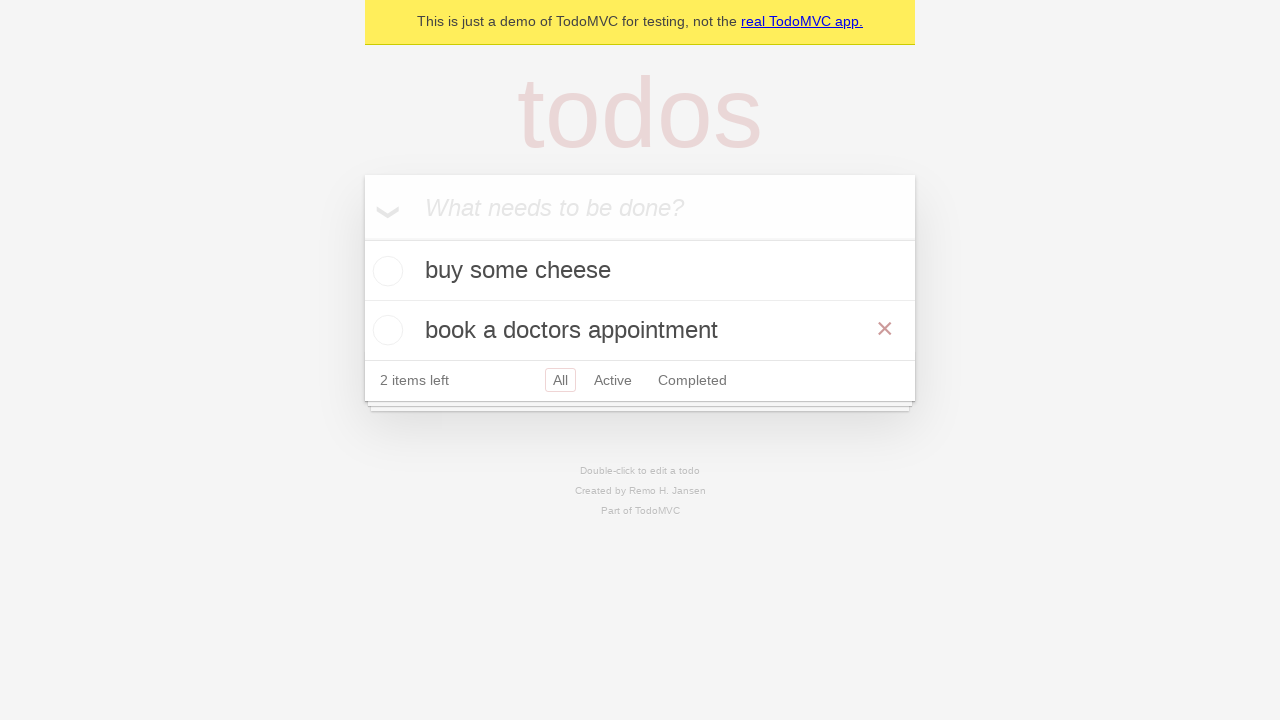

Verified that todo item was removed - only 2 items remain
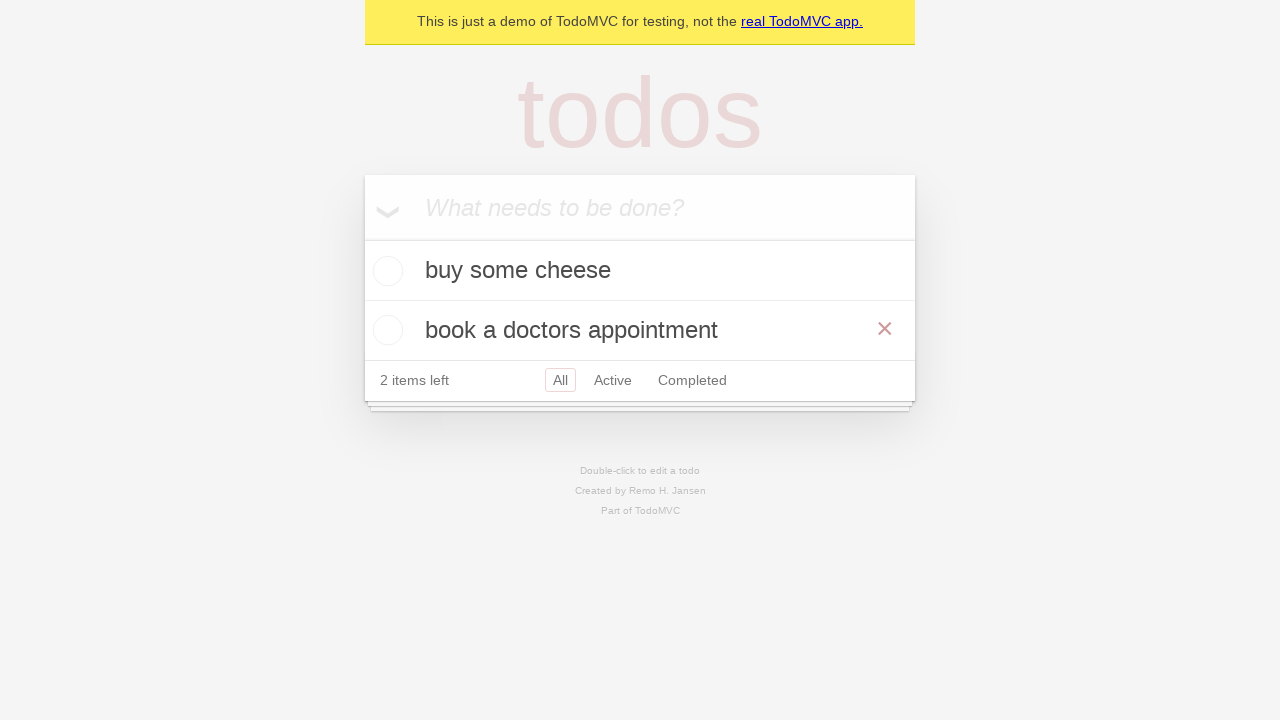

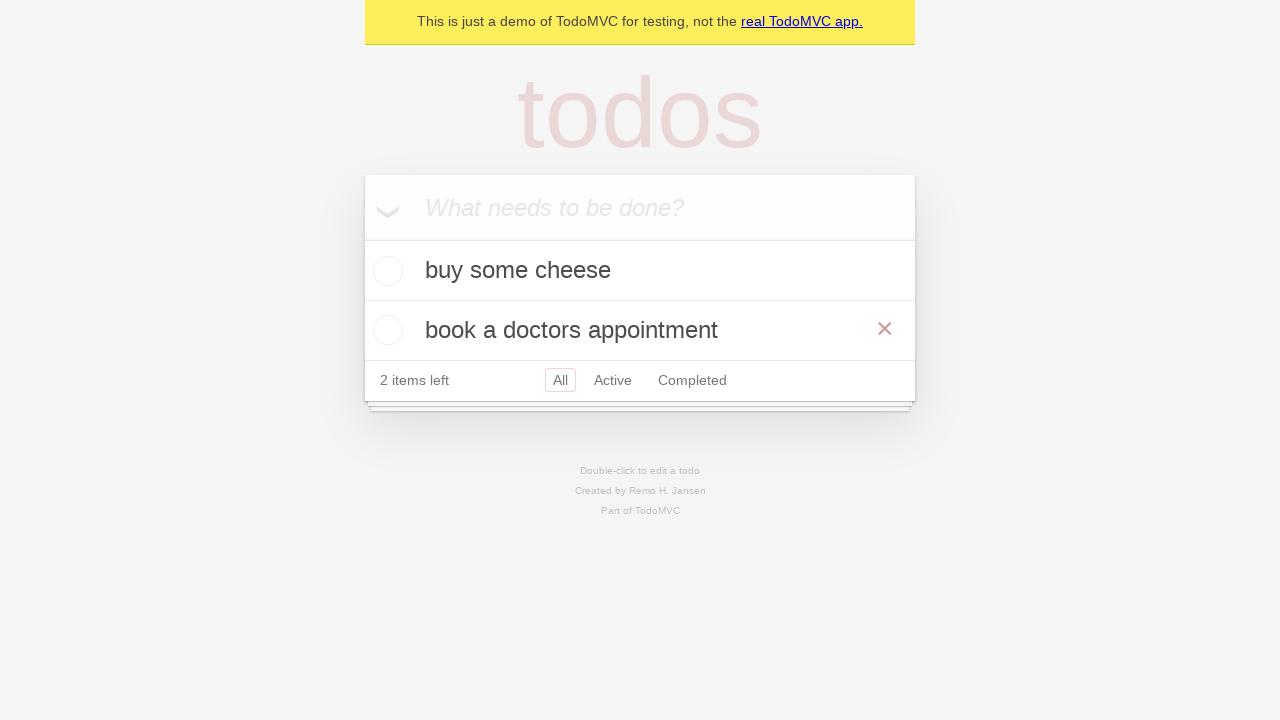